Tests file upload functionality on the jQuery File Upload demo page by selecting a file via the file input element

Starting URL: https://blueimp.github.io/jQuery-File-Upload/

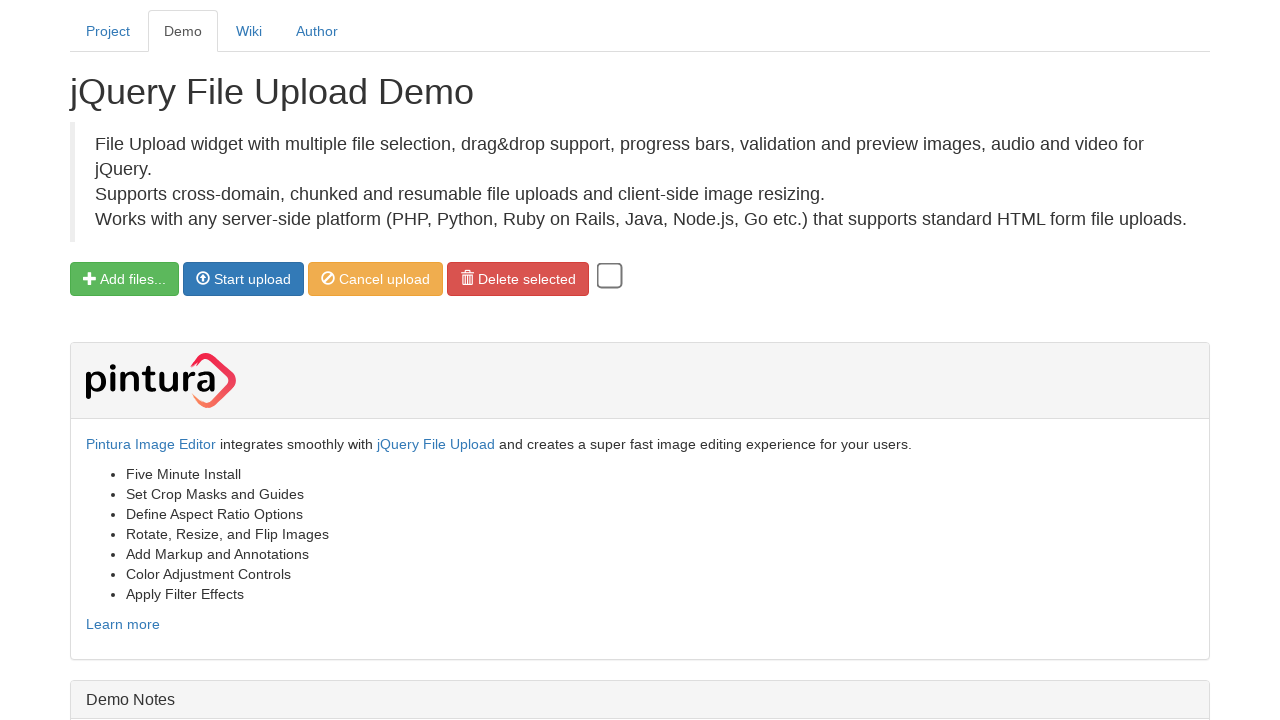

Created temporary PNG test file for upload
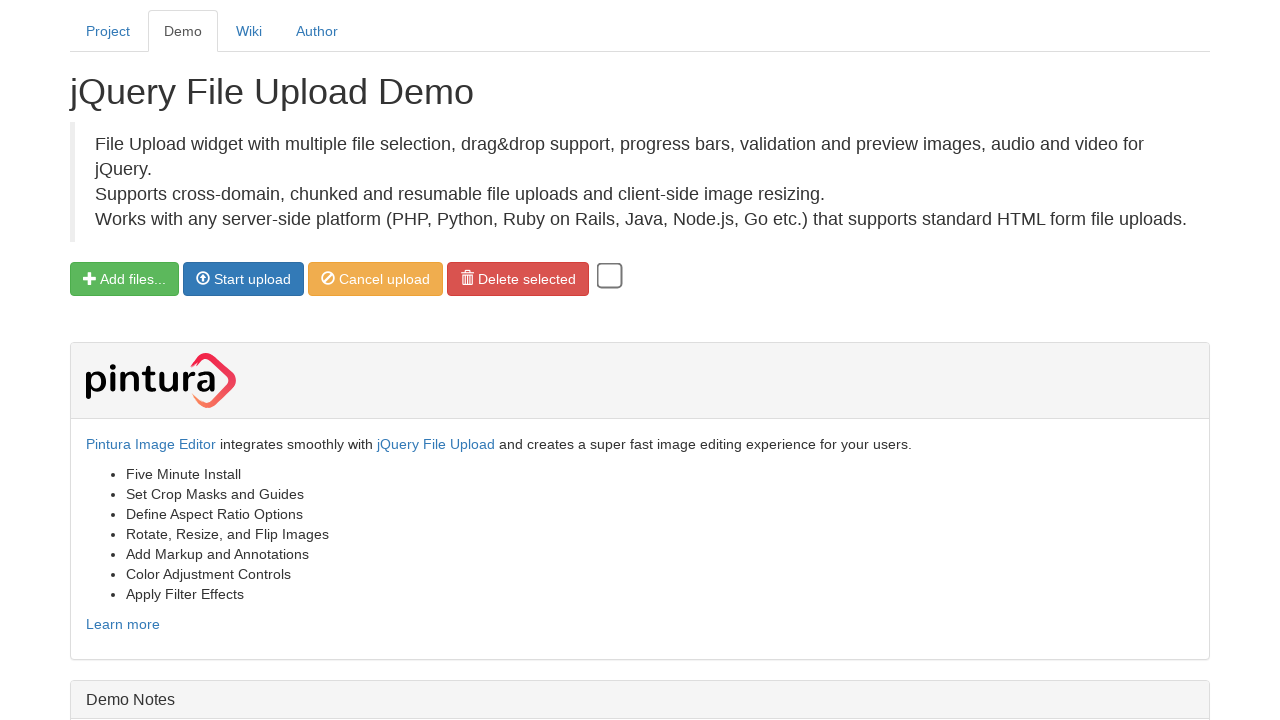

Selected test file via file input element
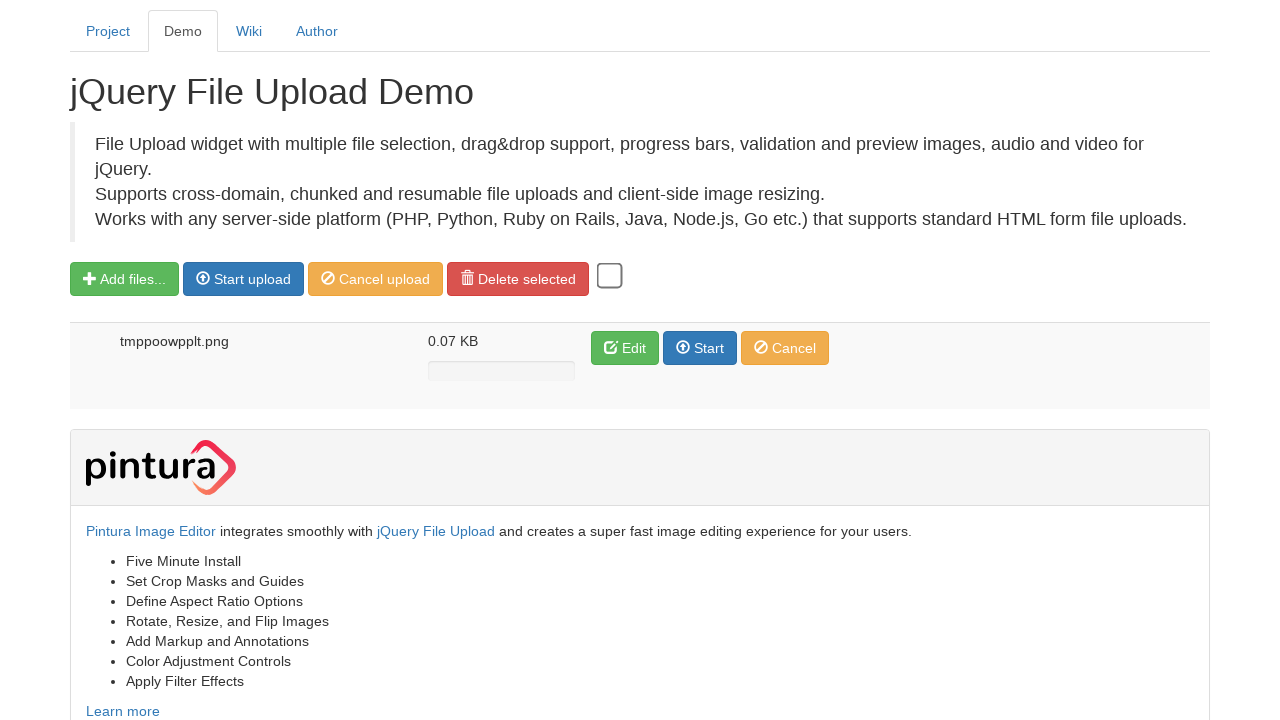

Cleaned up temporary test file
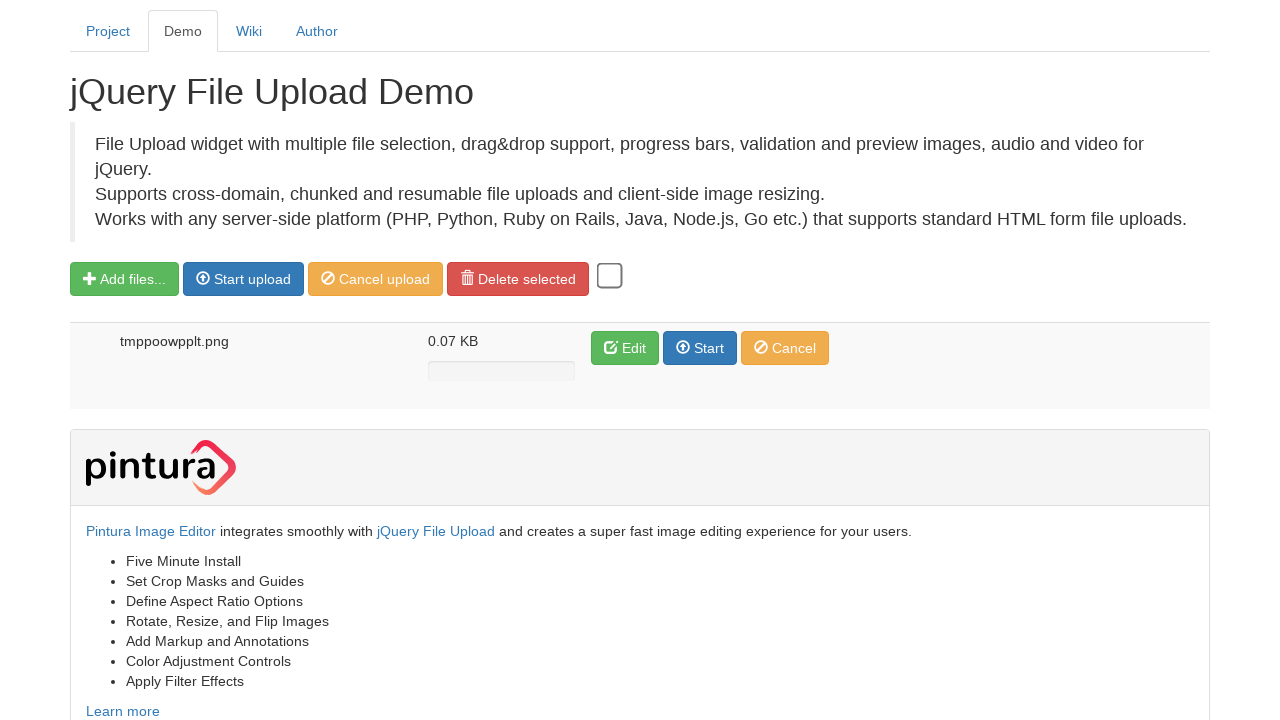

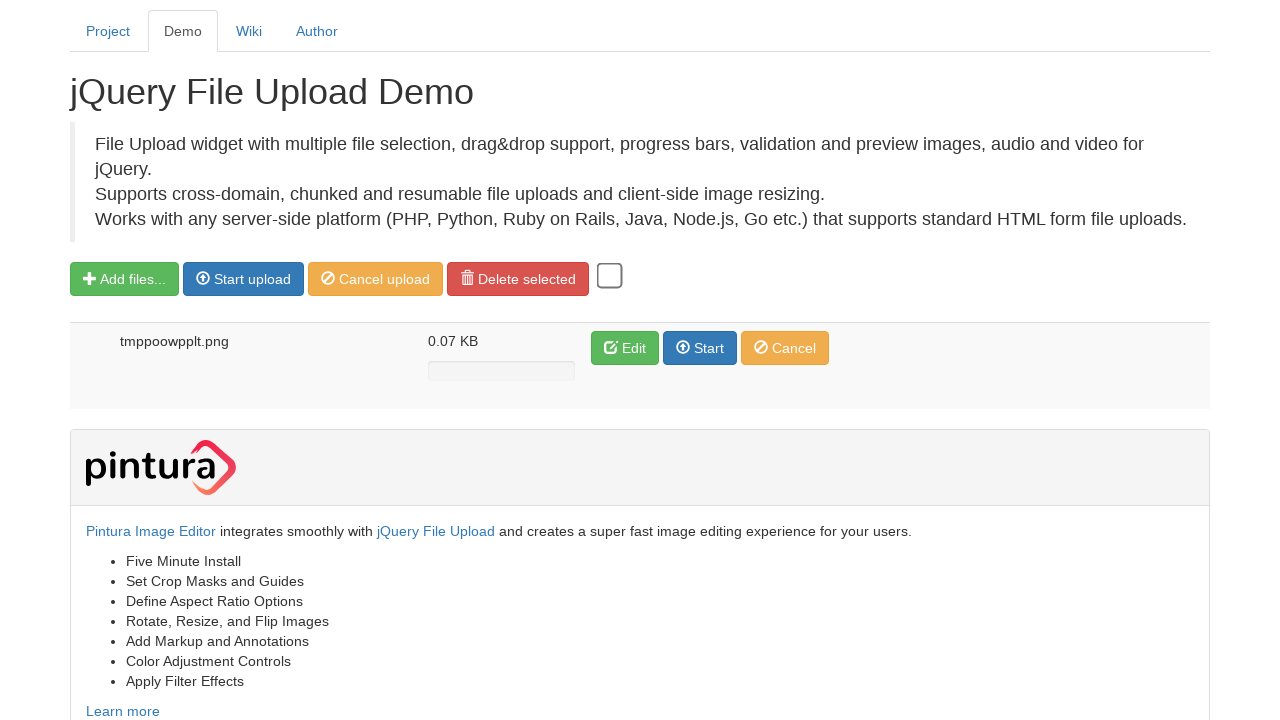